Tests dealer search functionality by selecting Vietnam from country dropdown, entering a city, and searching for dealers

Starting URL: https://rode.com/en/support/where-to-buy

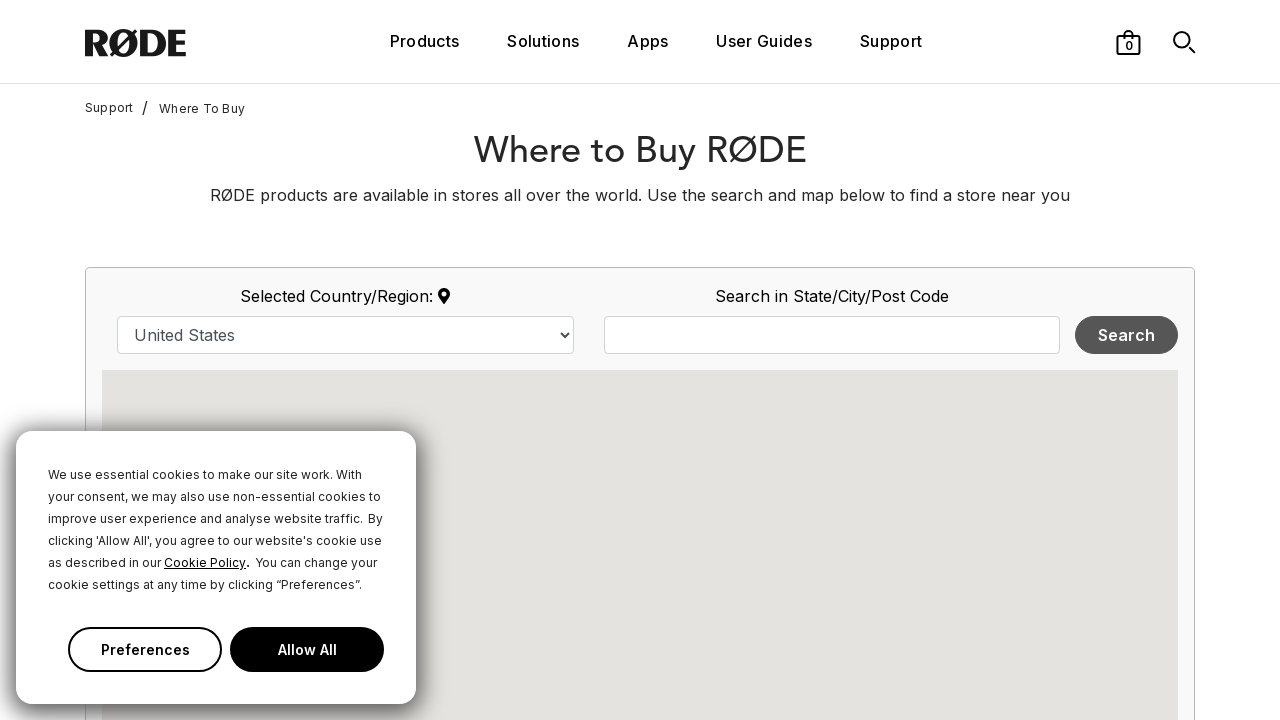

Selected Vietnam from country dropdown on select#country
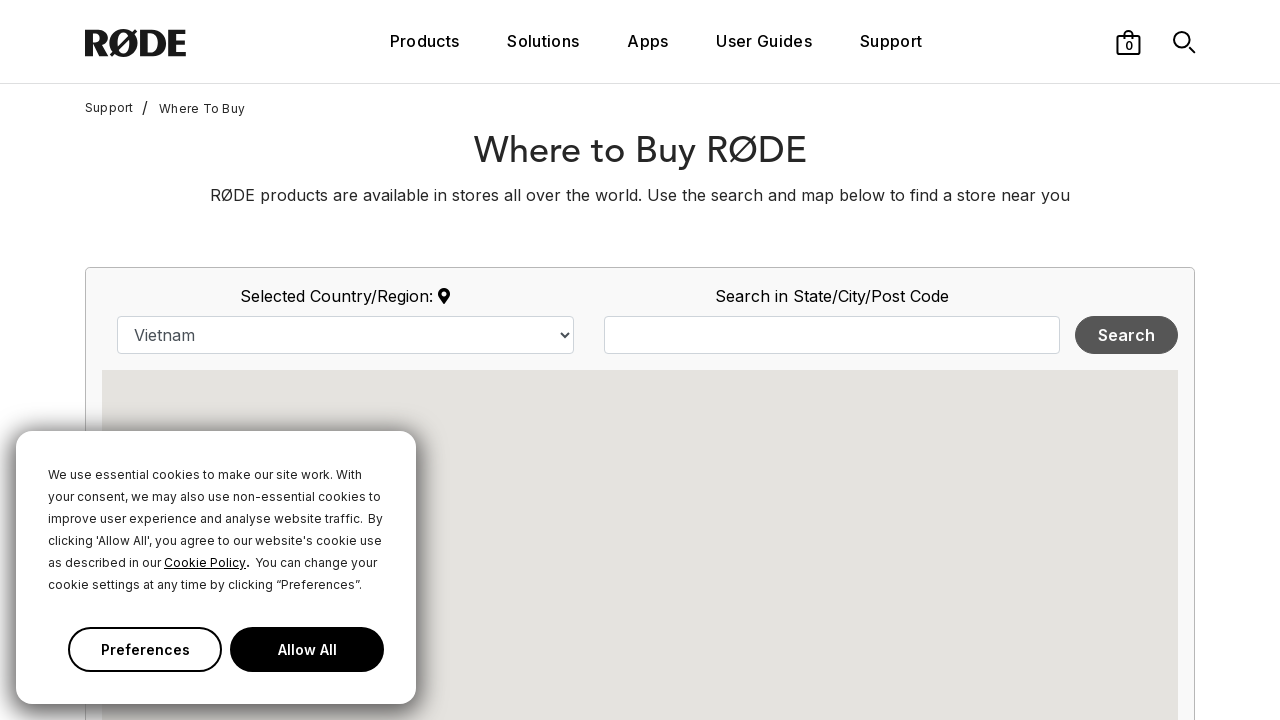

Entered 'HO CHI MINH' in city search field on input#map_search_query
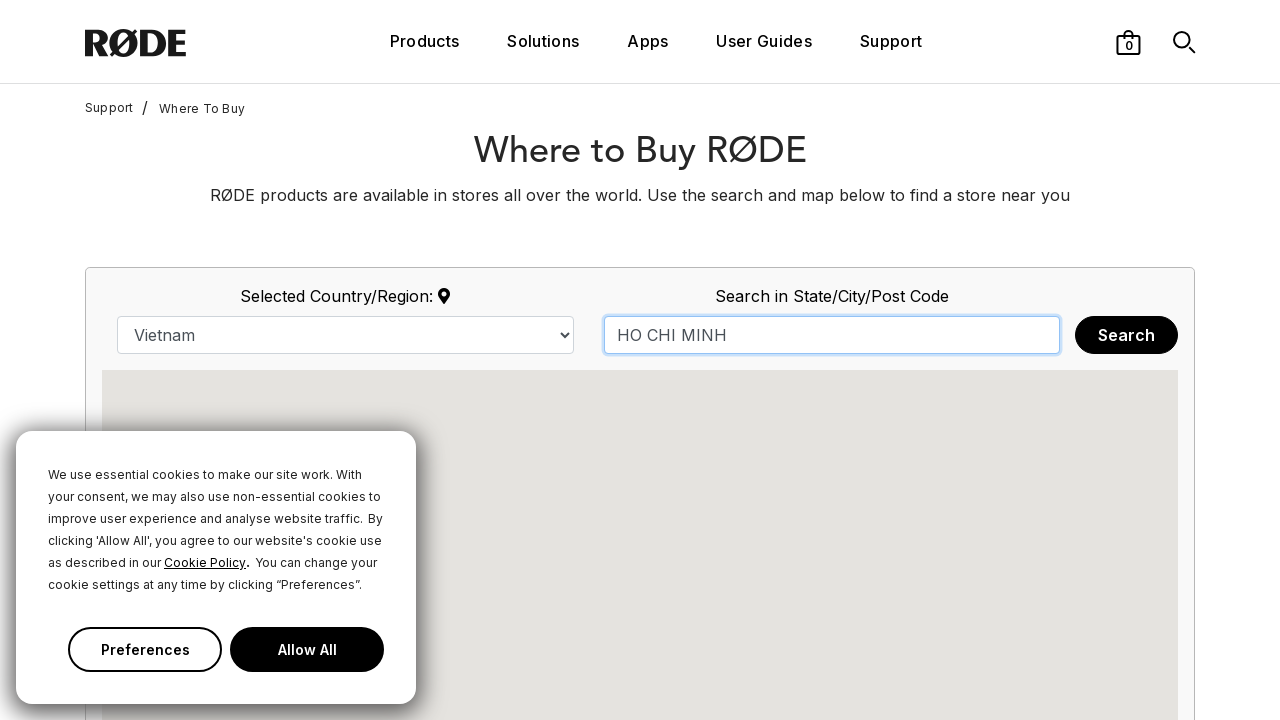

Clicked Search button to find dealers at (1126, 335) on button:text('Search')
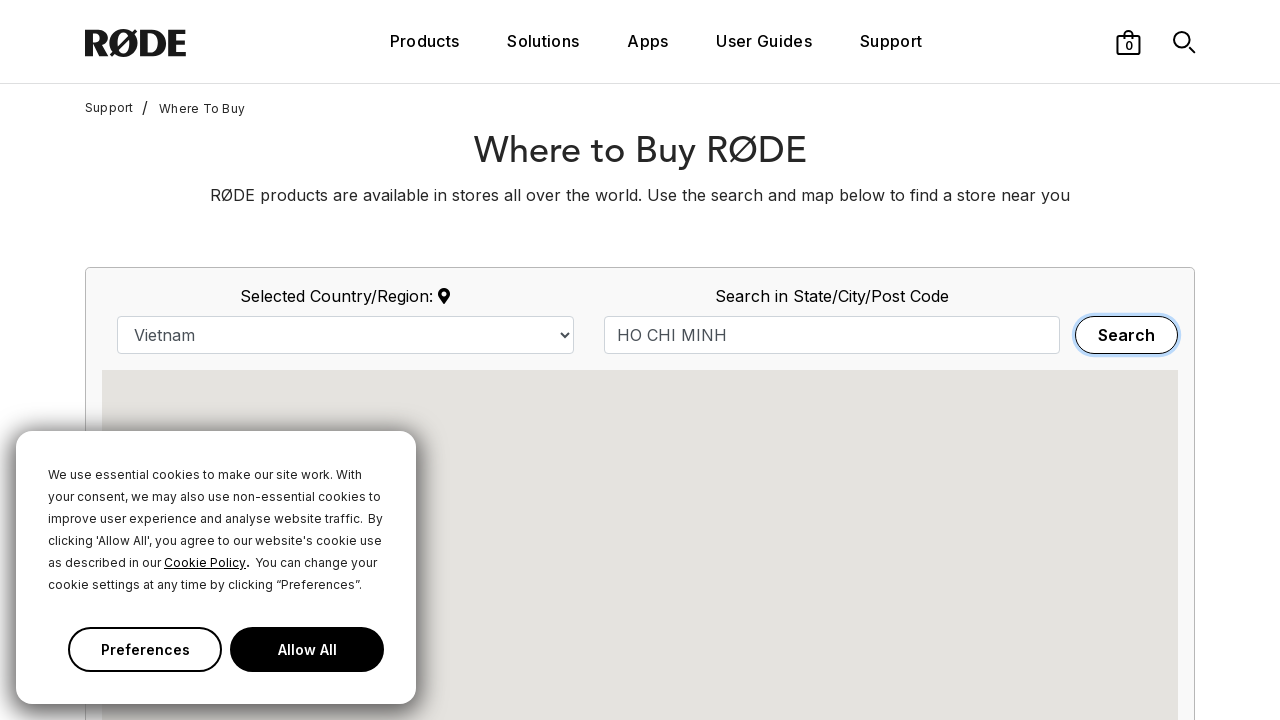

Dealer results loaded successfully
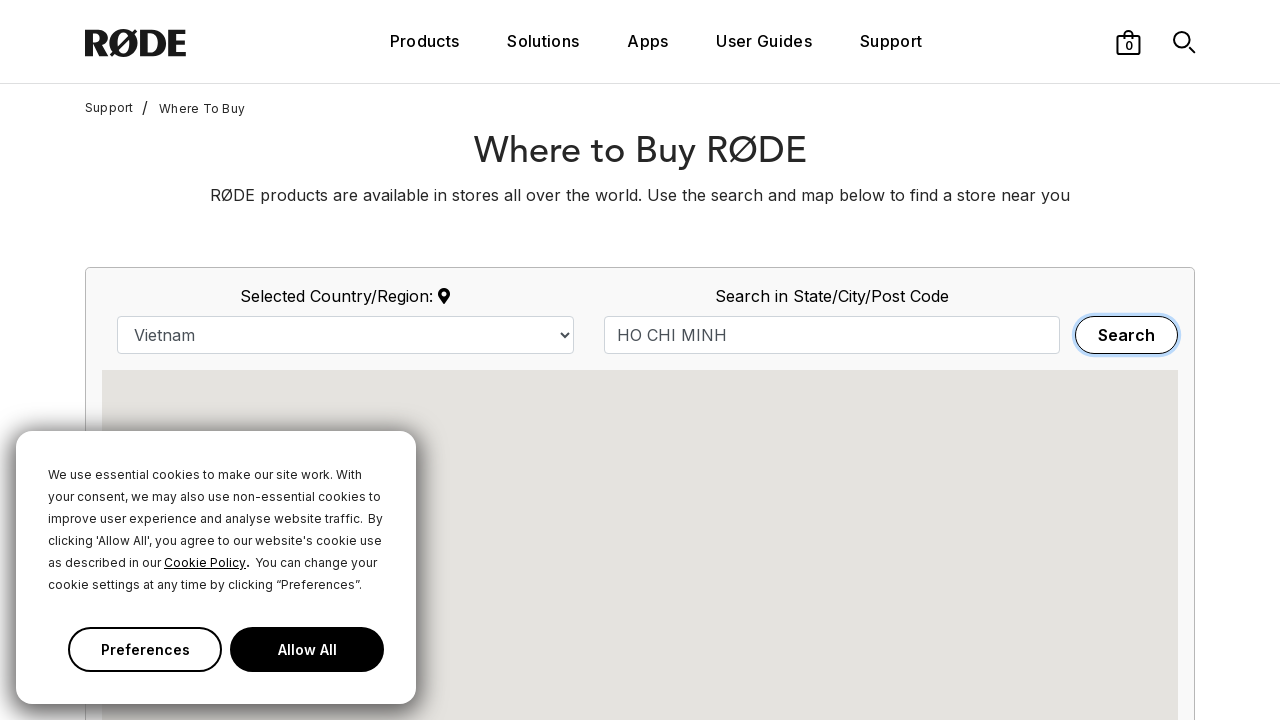

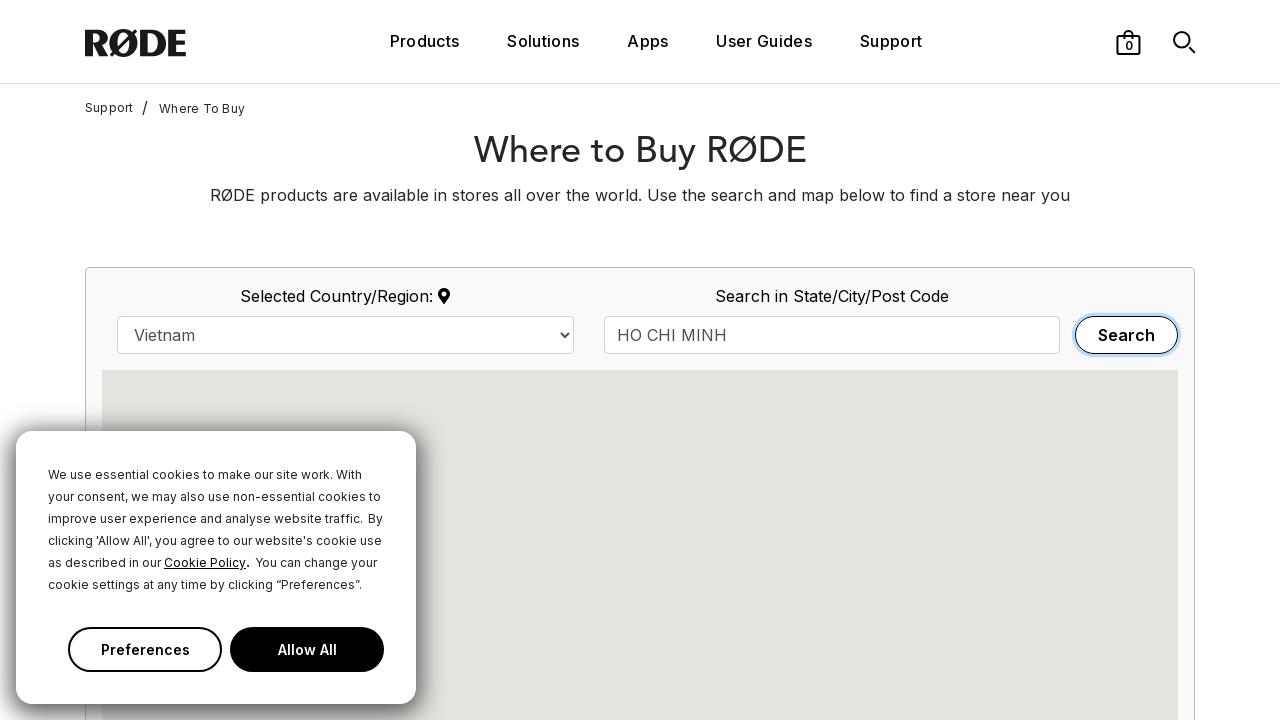